Tests a calculator web application by performing various mathematical operations (addition, multiplication, division, subtraction) and verifying the results

Starting URL: http://compendiumdev.co.uk/selenium/calculate.php

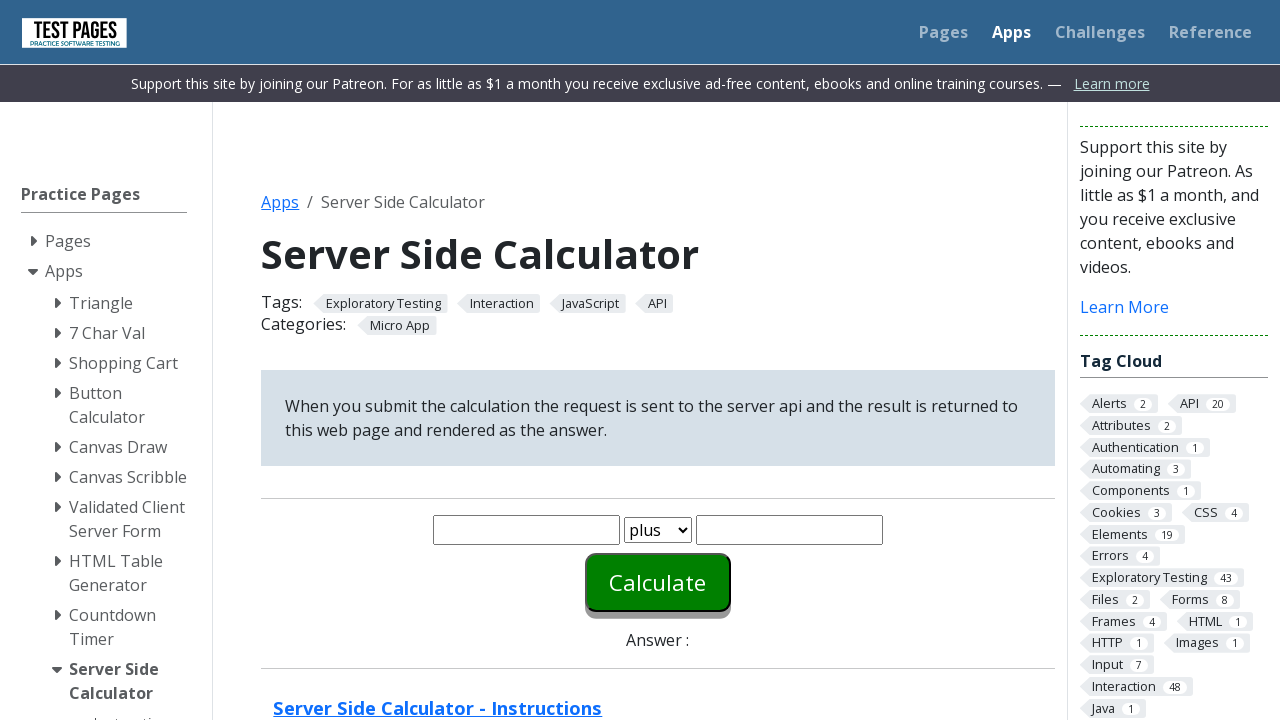

Filled first number field with '1' on #number1
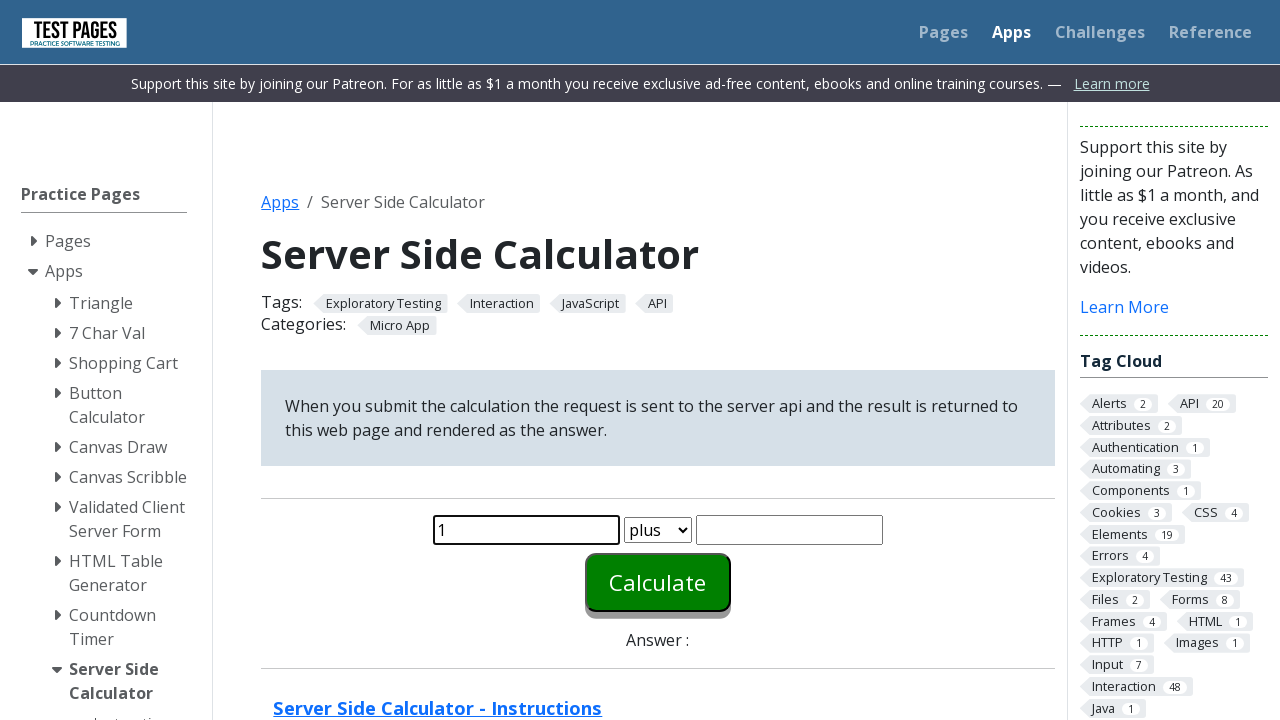

Filled second number field with '1' on #number2
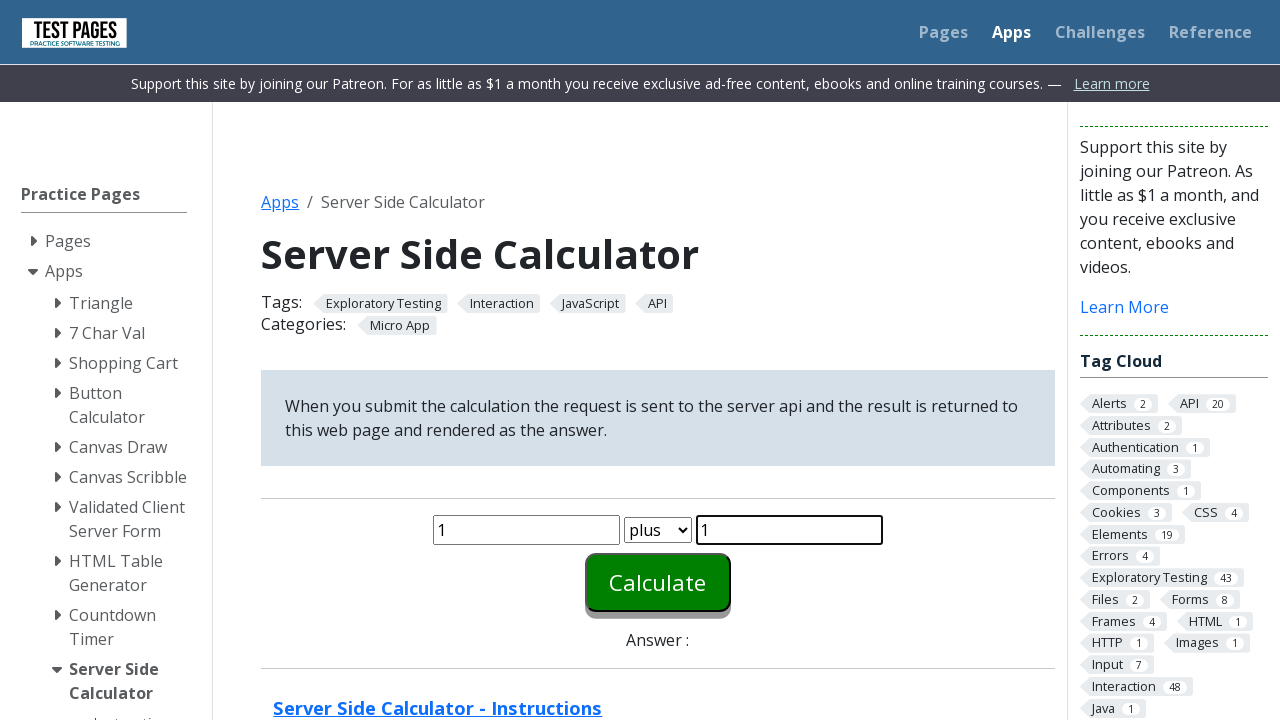

Selected operation 'plus' from dropdown on #function
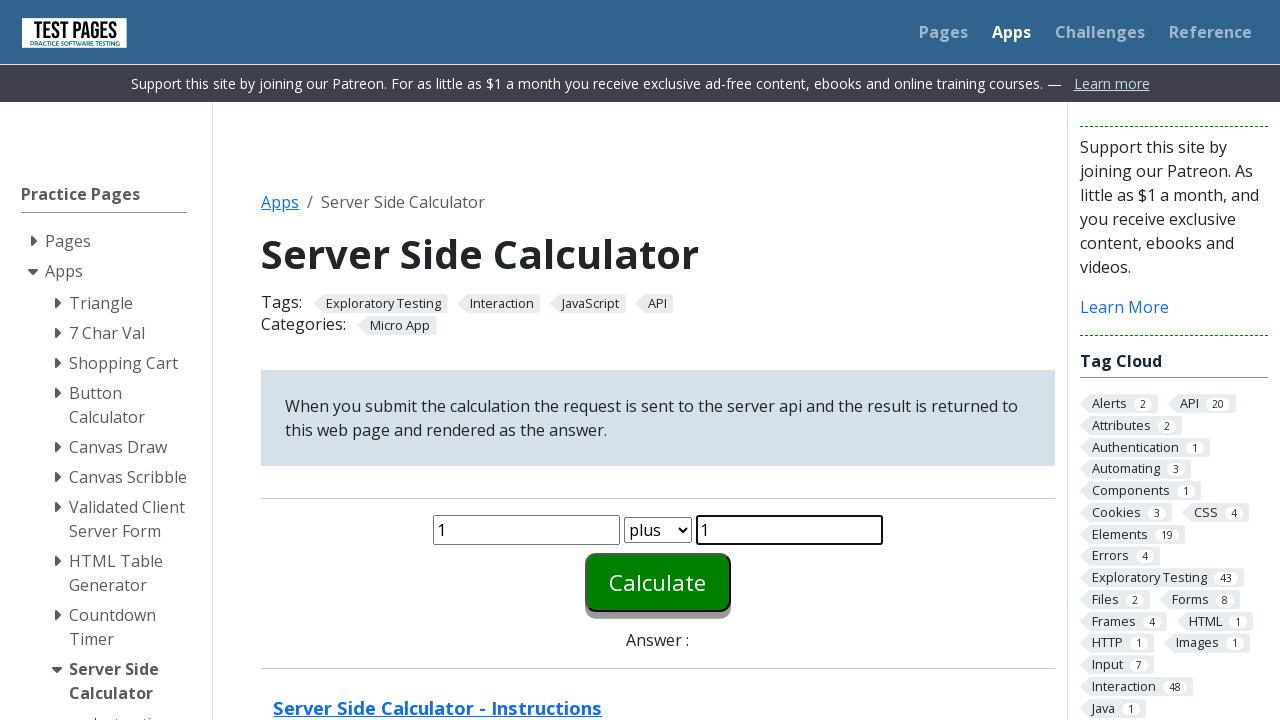

Clicked calculate button at (658, 582) on #calculate
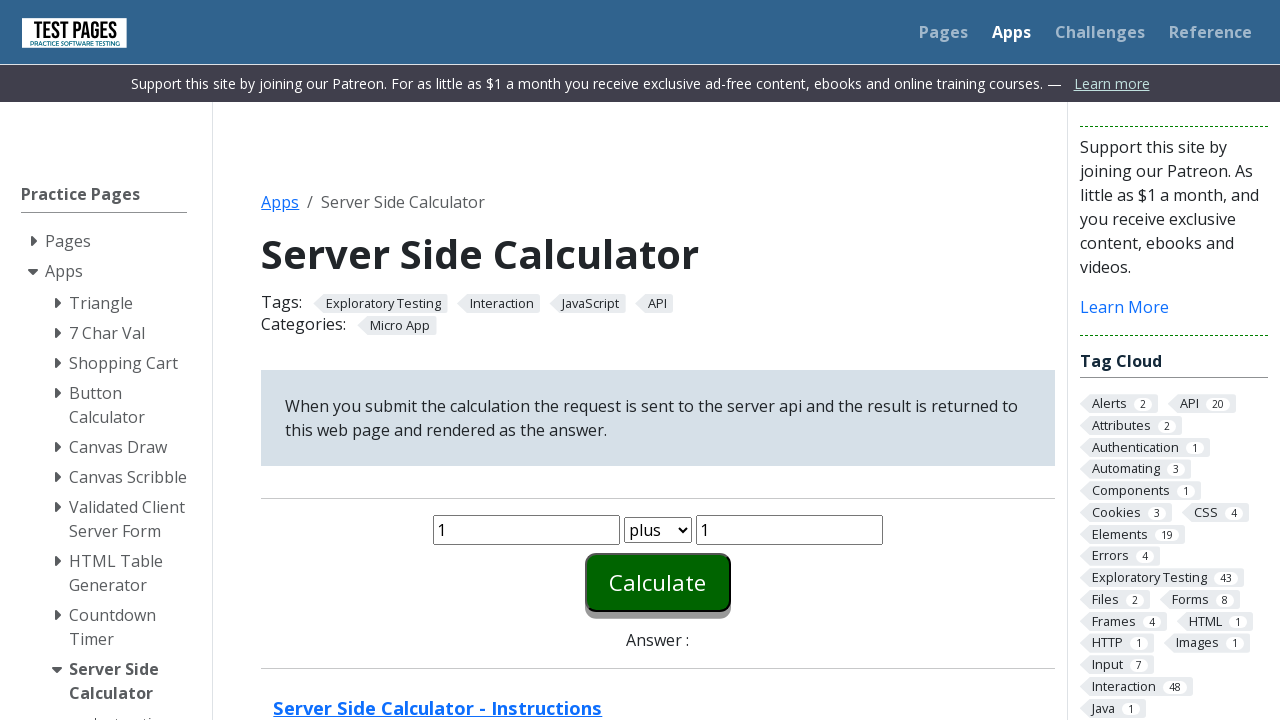

Answer element became visible
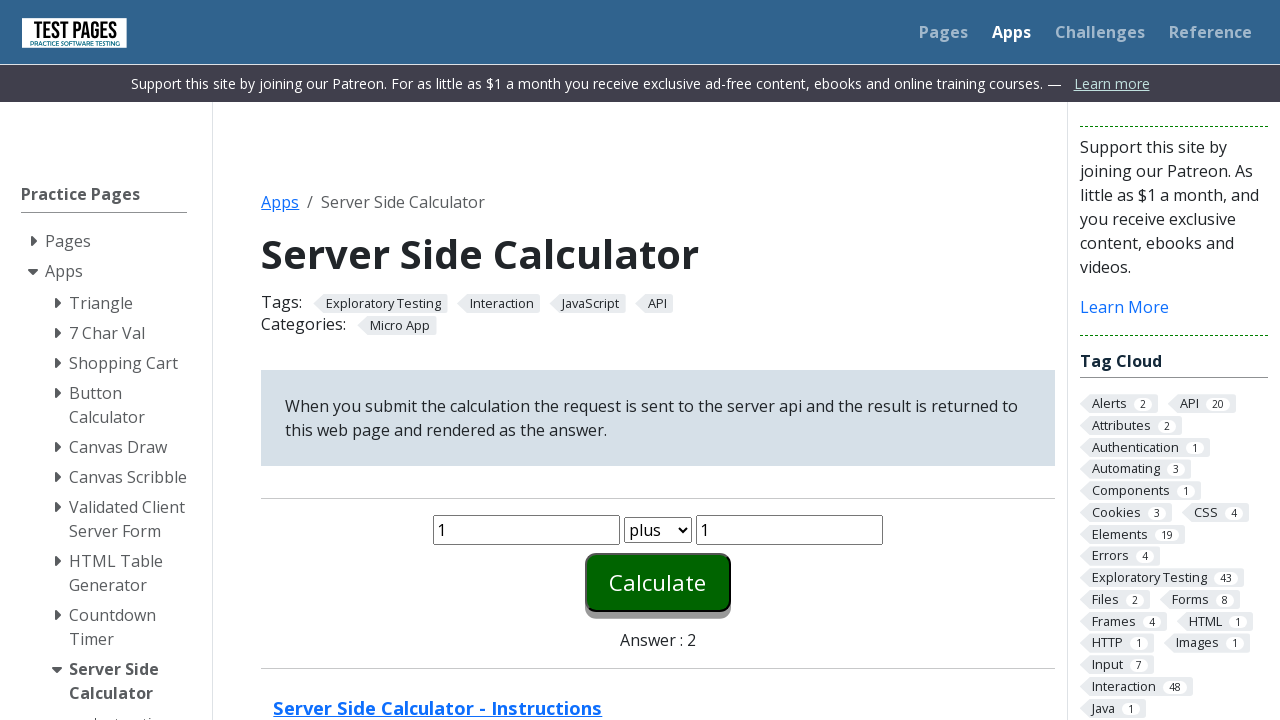

Retrieved answer text: '2'
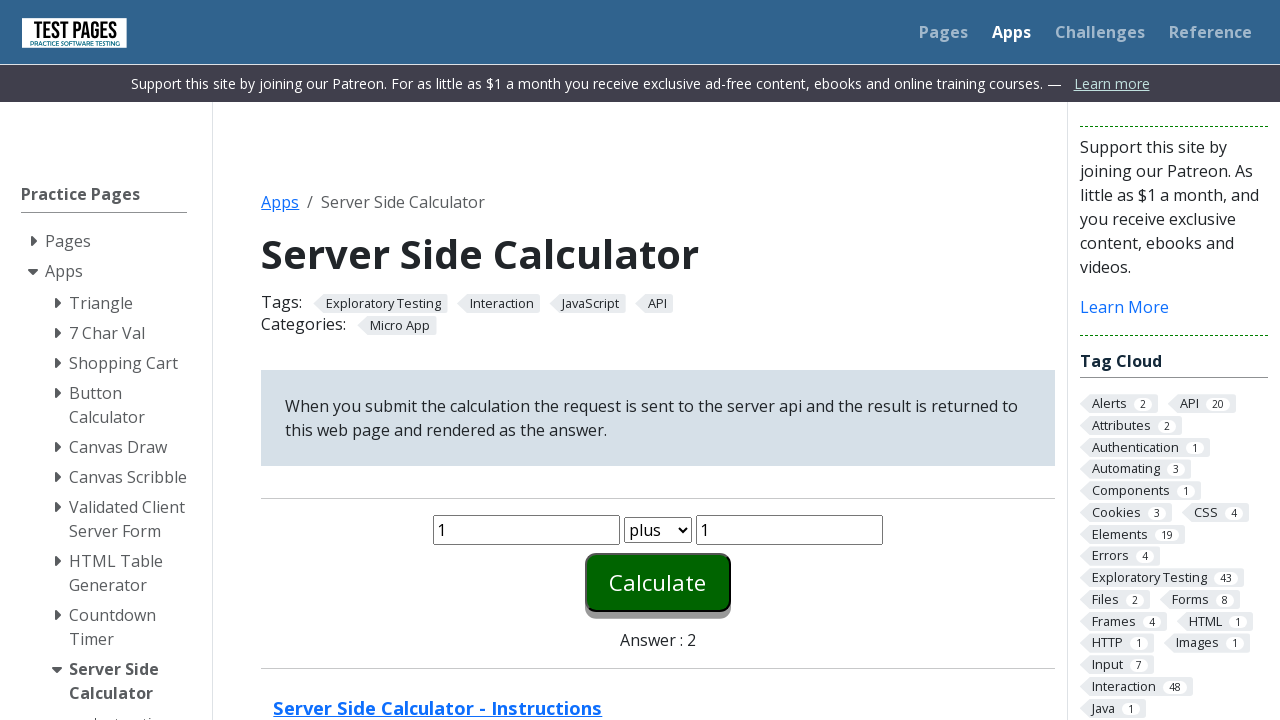

Verified calculation result: 1 plus 1 = 2
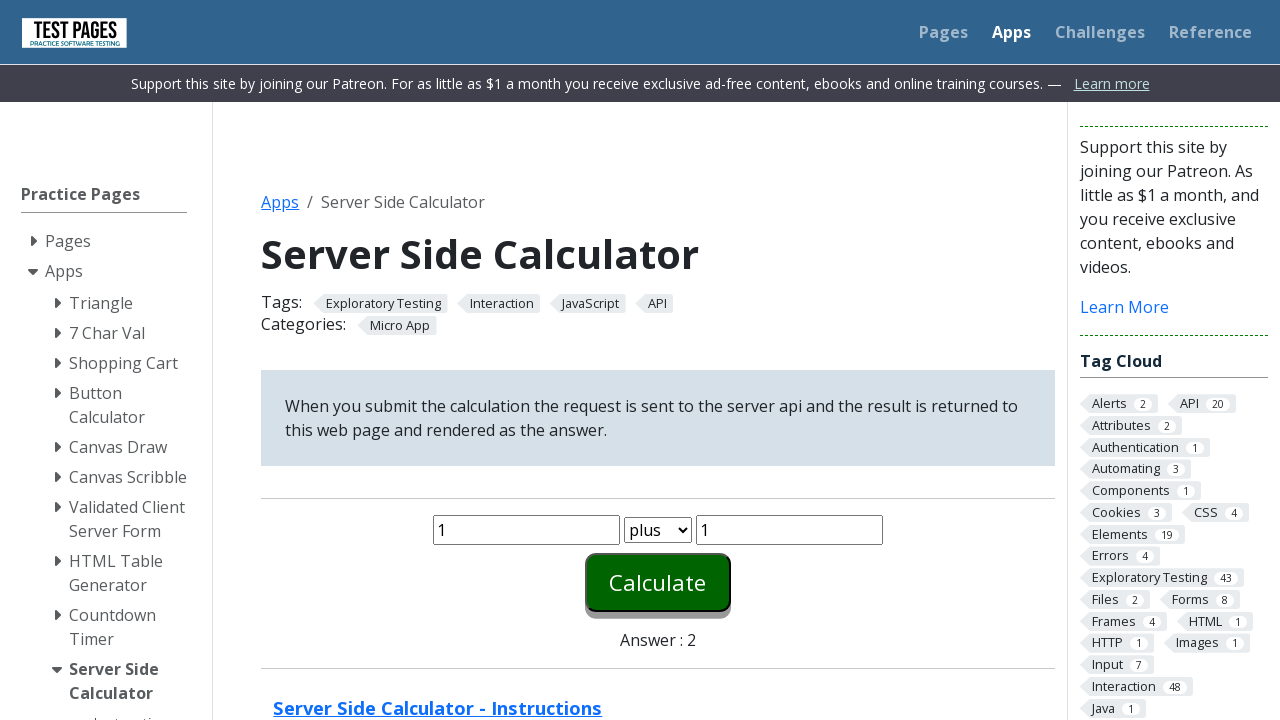

Navigated to calculator page to reset form
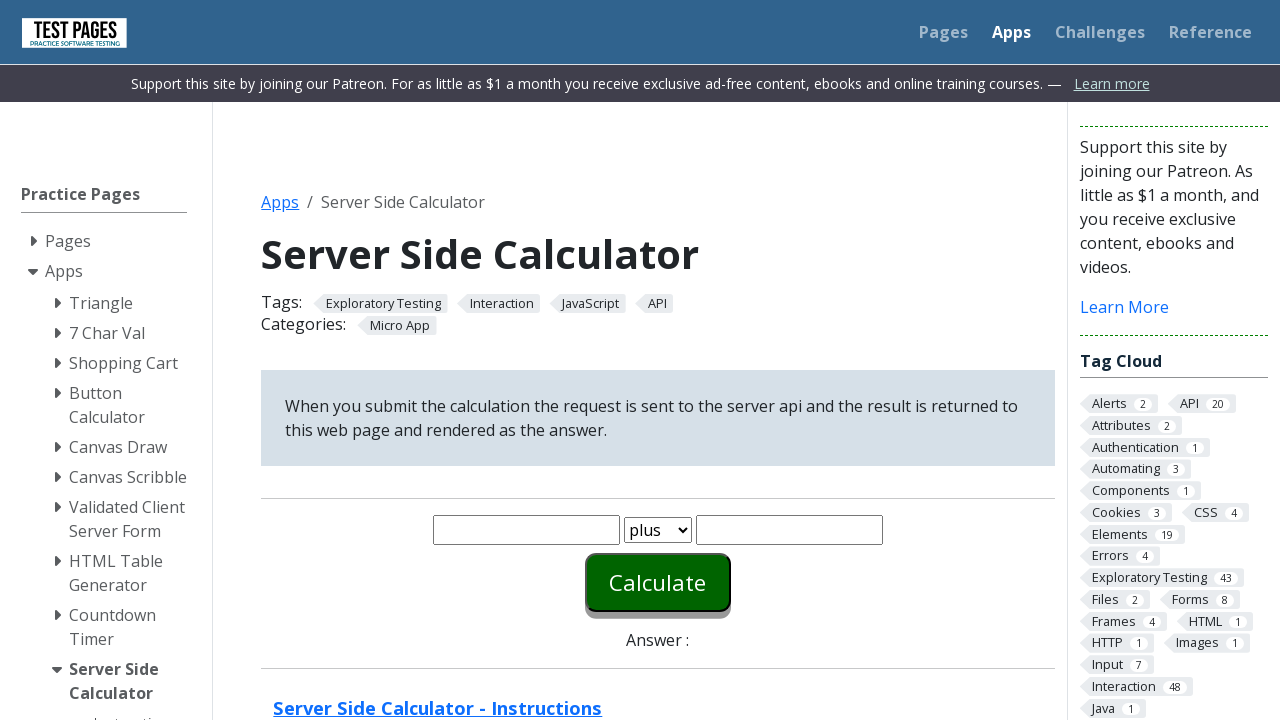

Filled first number field with '2' on #number1
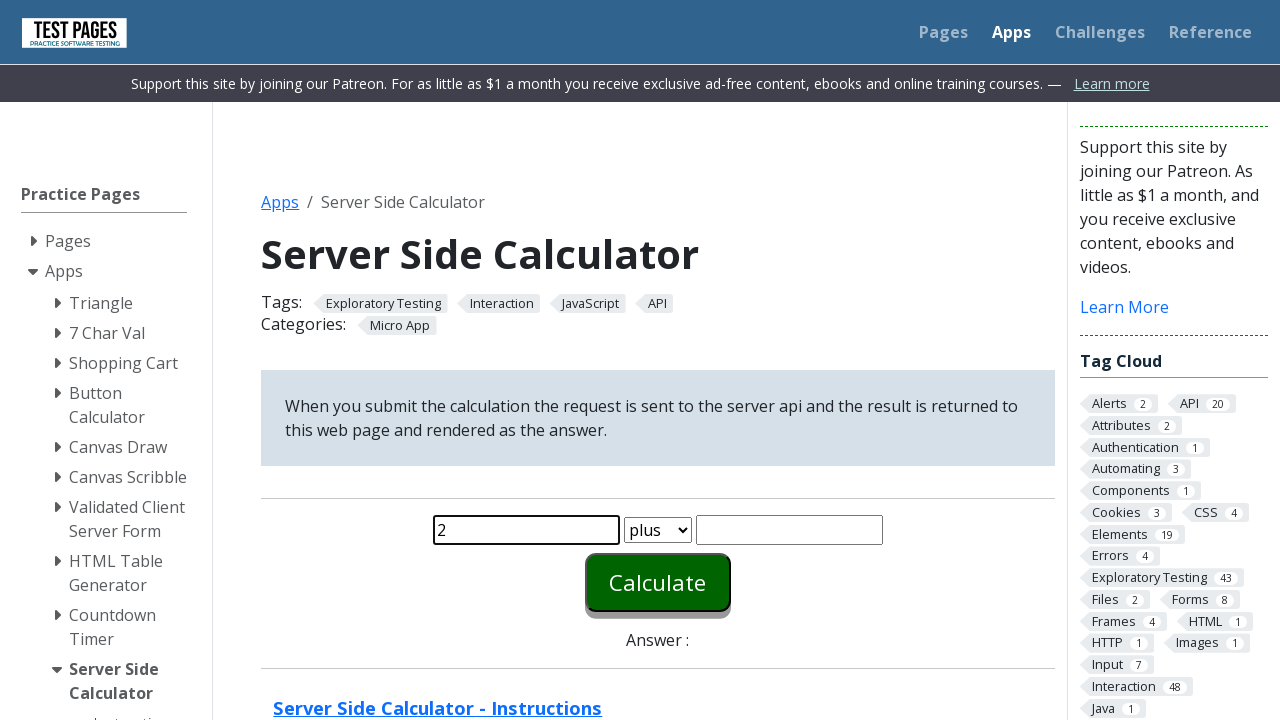

Filled second number field with '2' on #number2
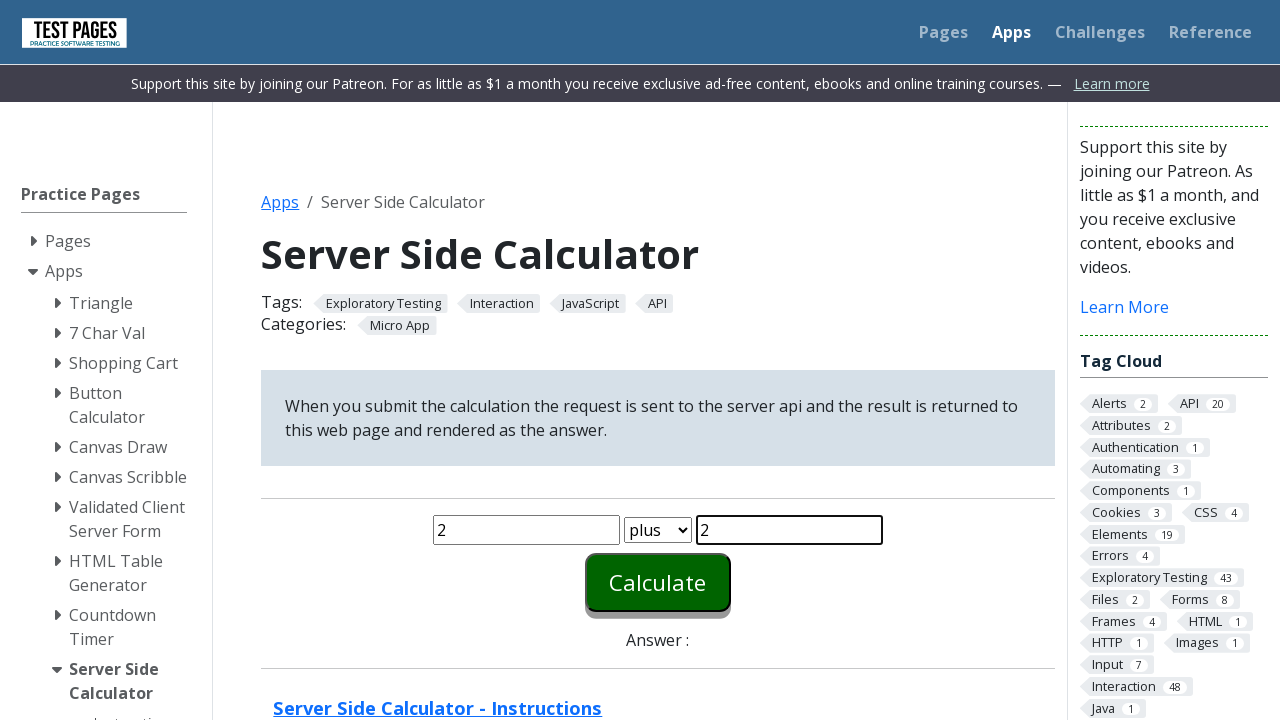

Selected operation 'times' from dropdown on #function
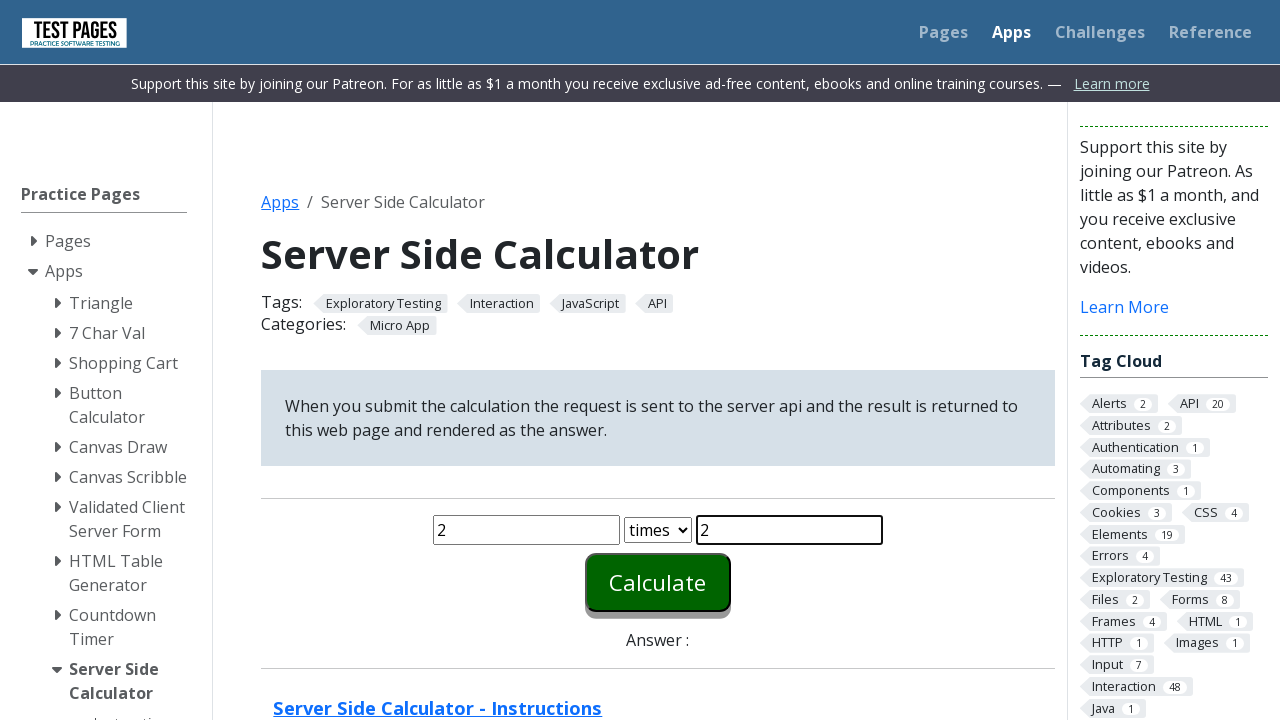

Clicked calculate button at (658, 582) on #calculate
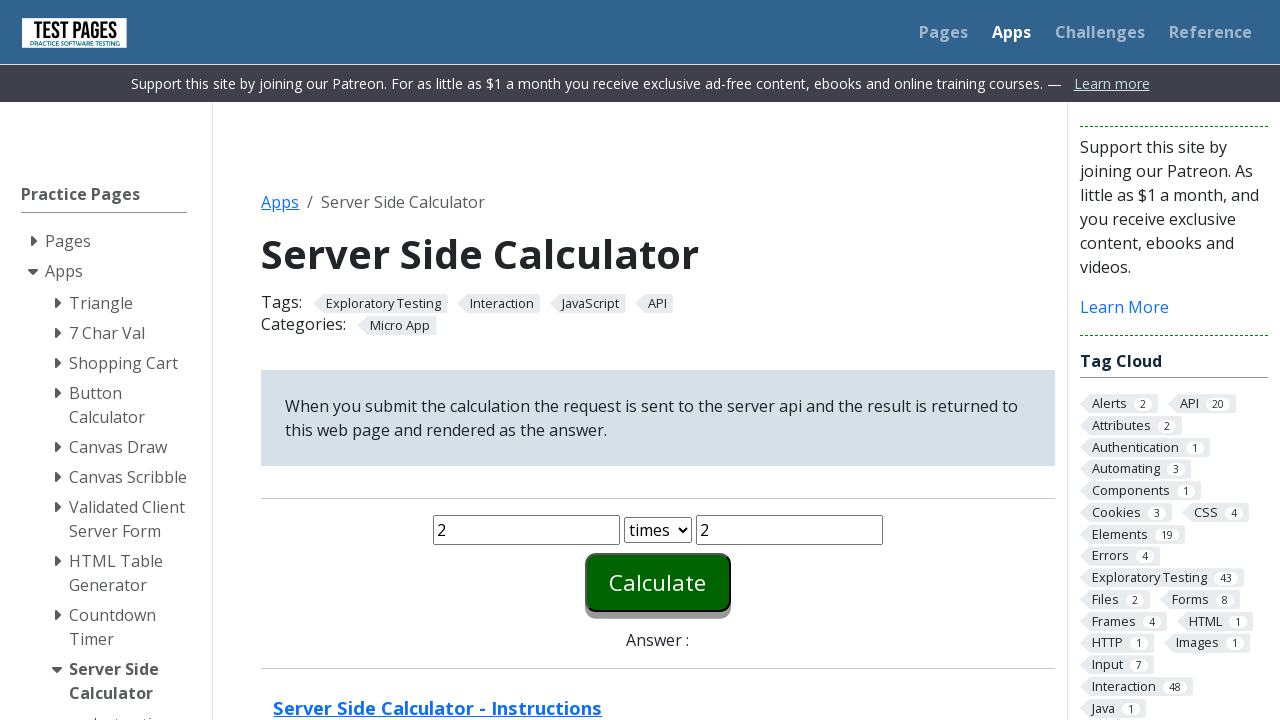

Answer element became visible
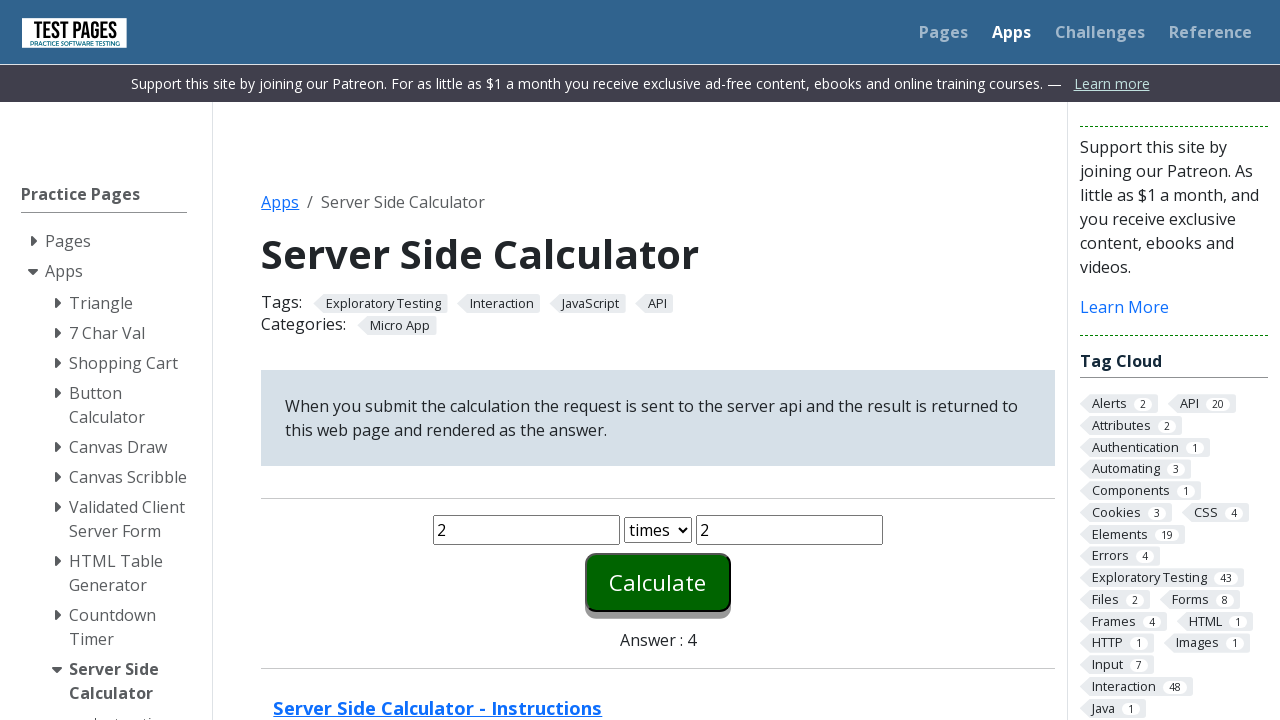

Retrieved answer text: '4'
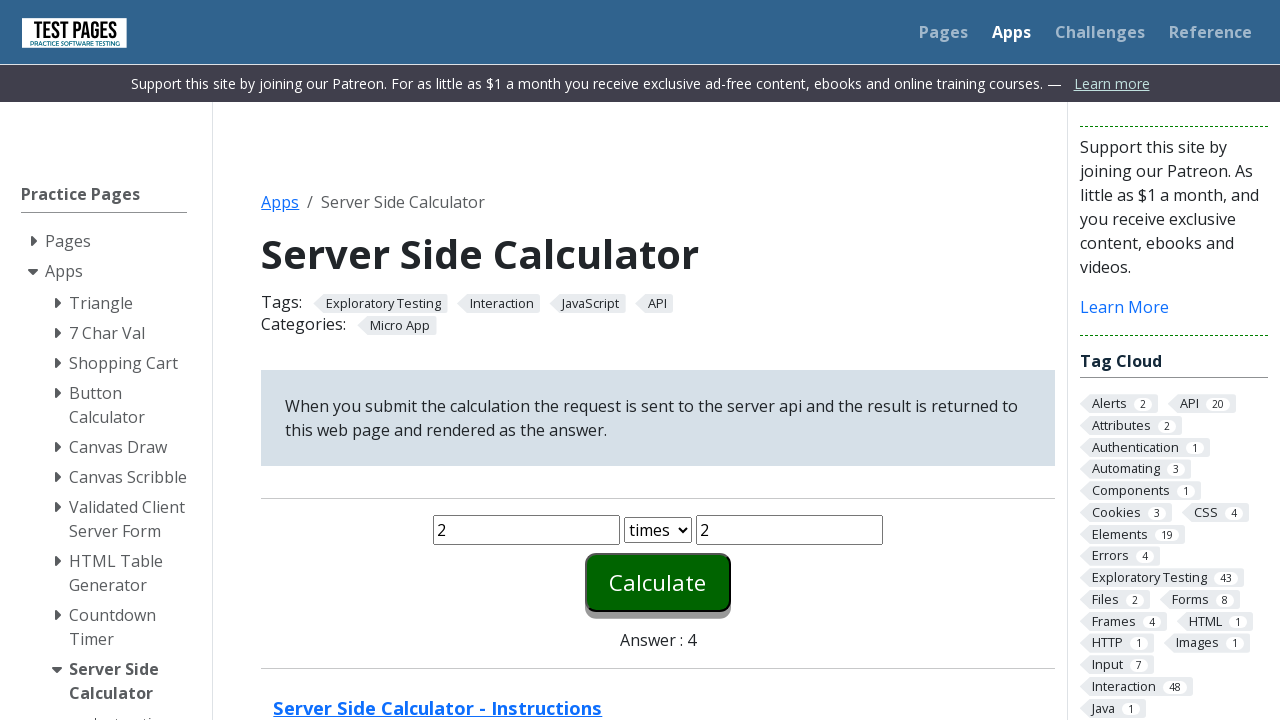

Verified calculation result: 2 times 2 = 4
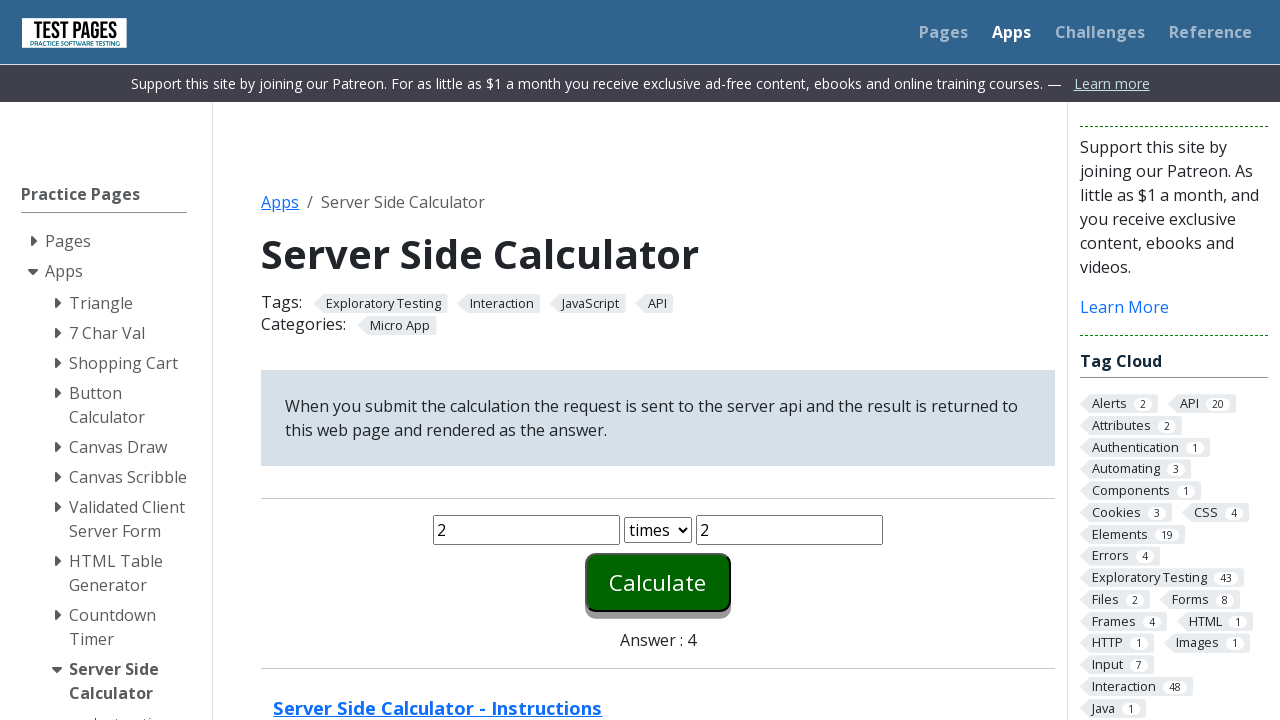

Navigated to calculator page to reset form
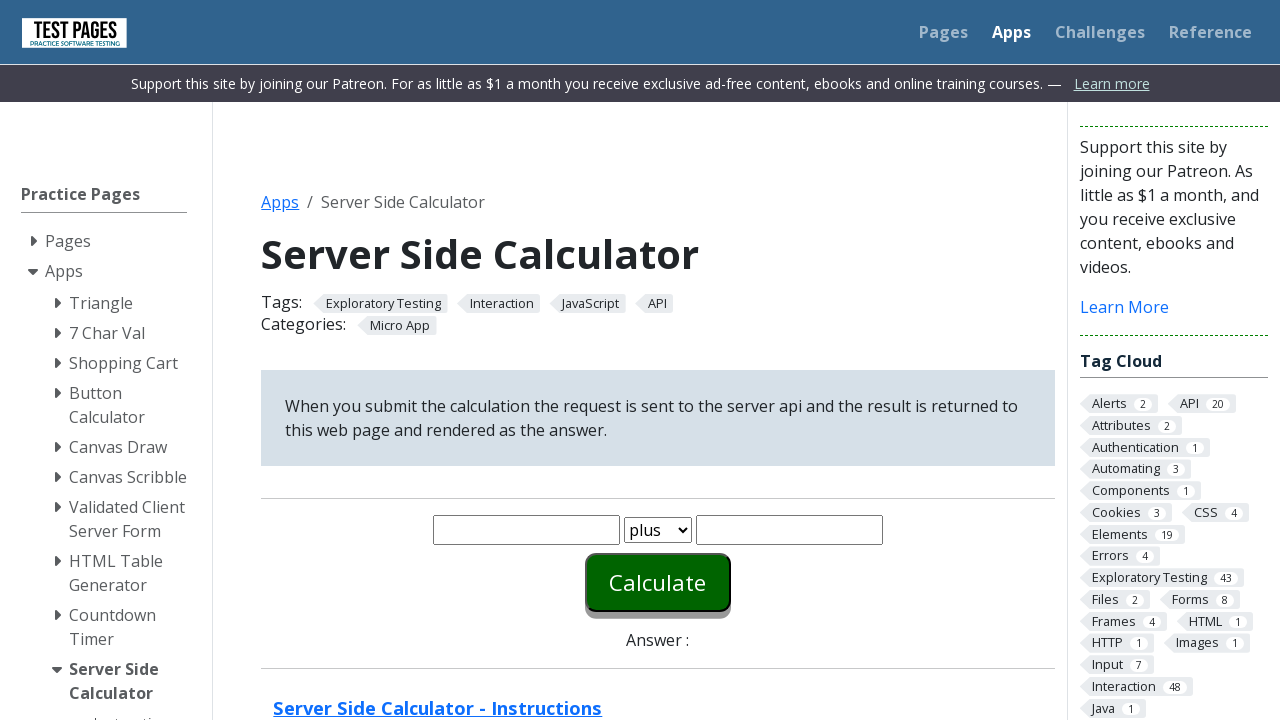

Filled first number field with '5' on #number1
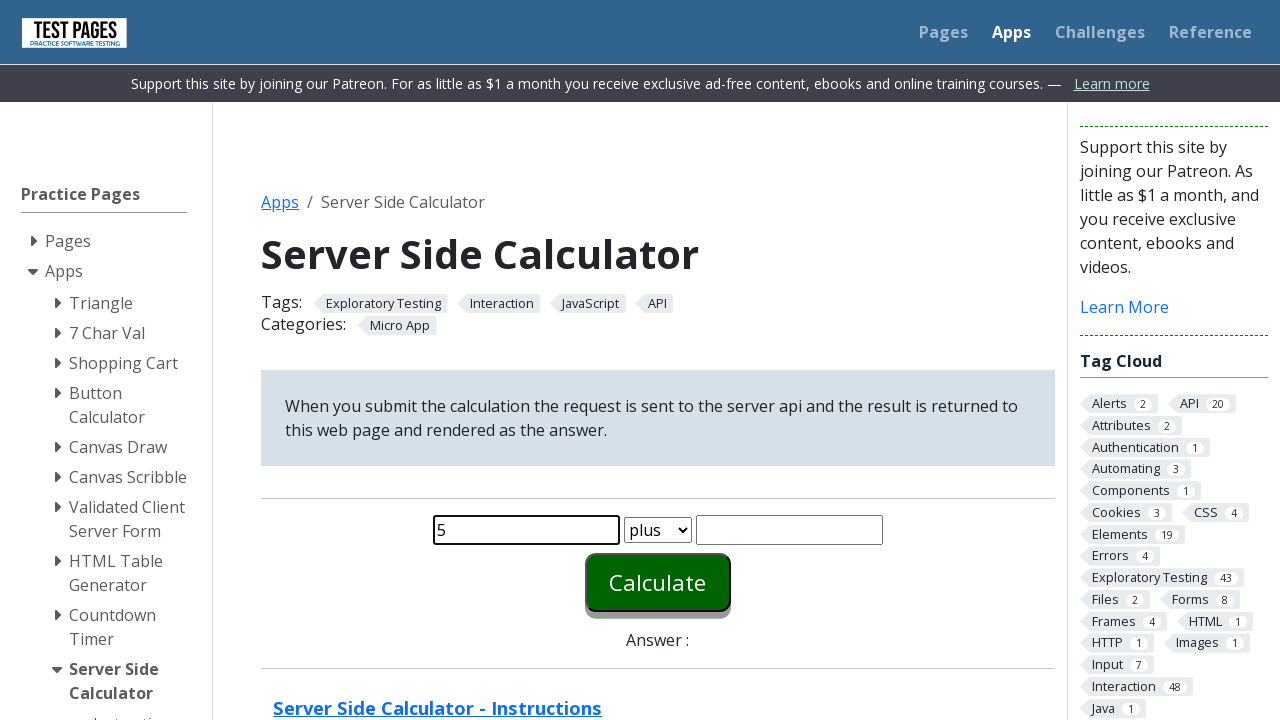

Filled second number field with '2' on #number2
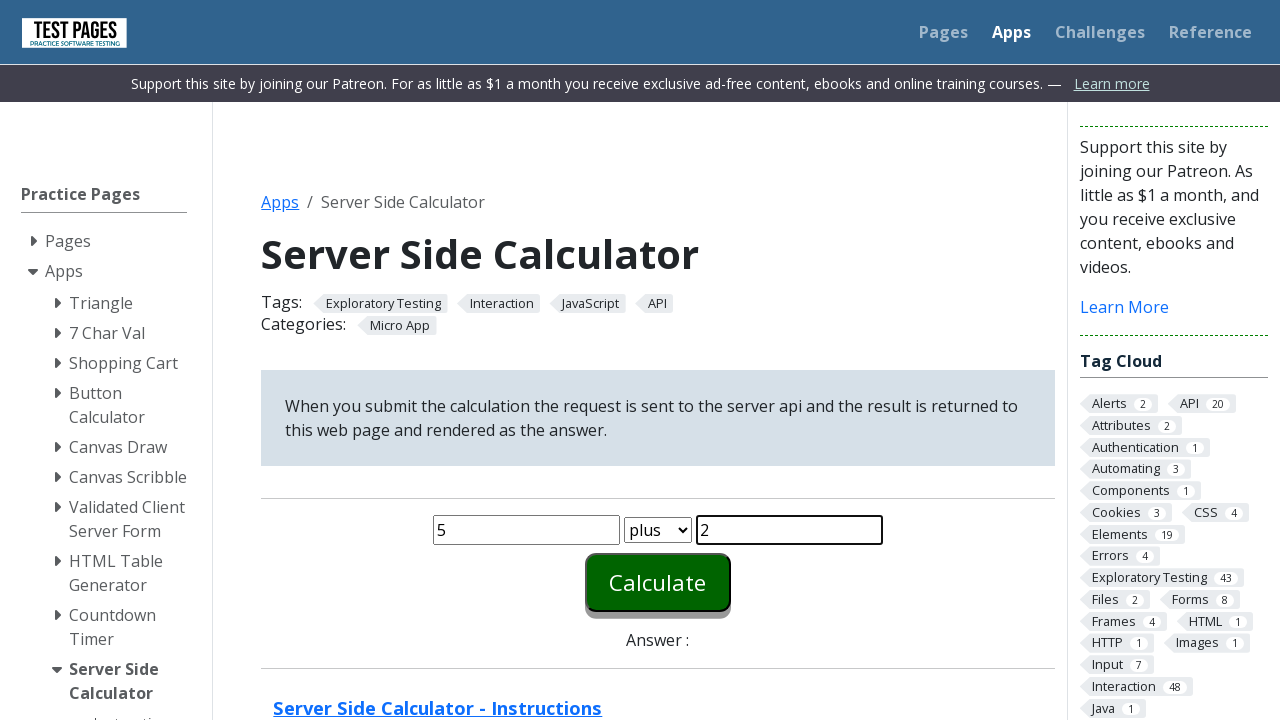

Selected operation 'divide' from dropdown on #function
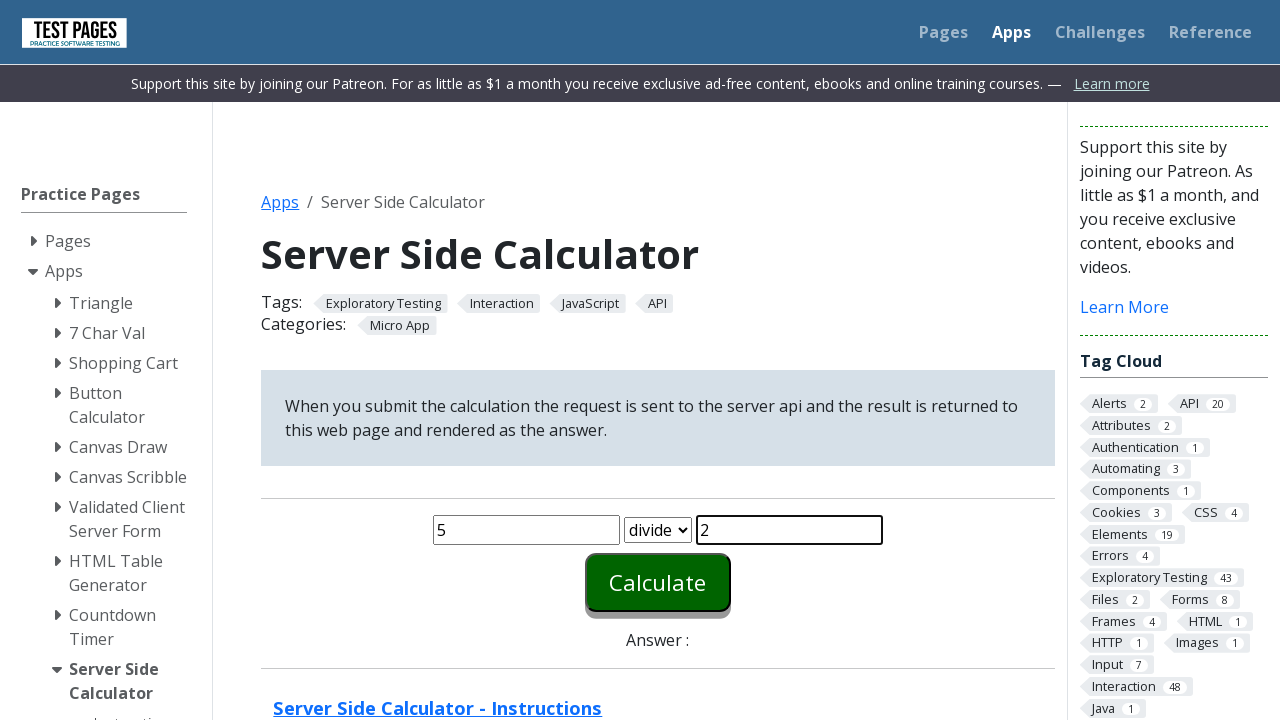

Clicked calculate button at (658, 582) on #calculate
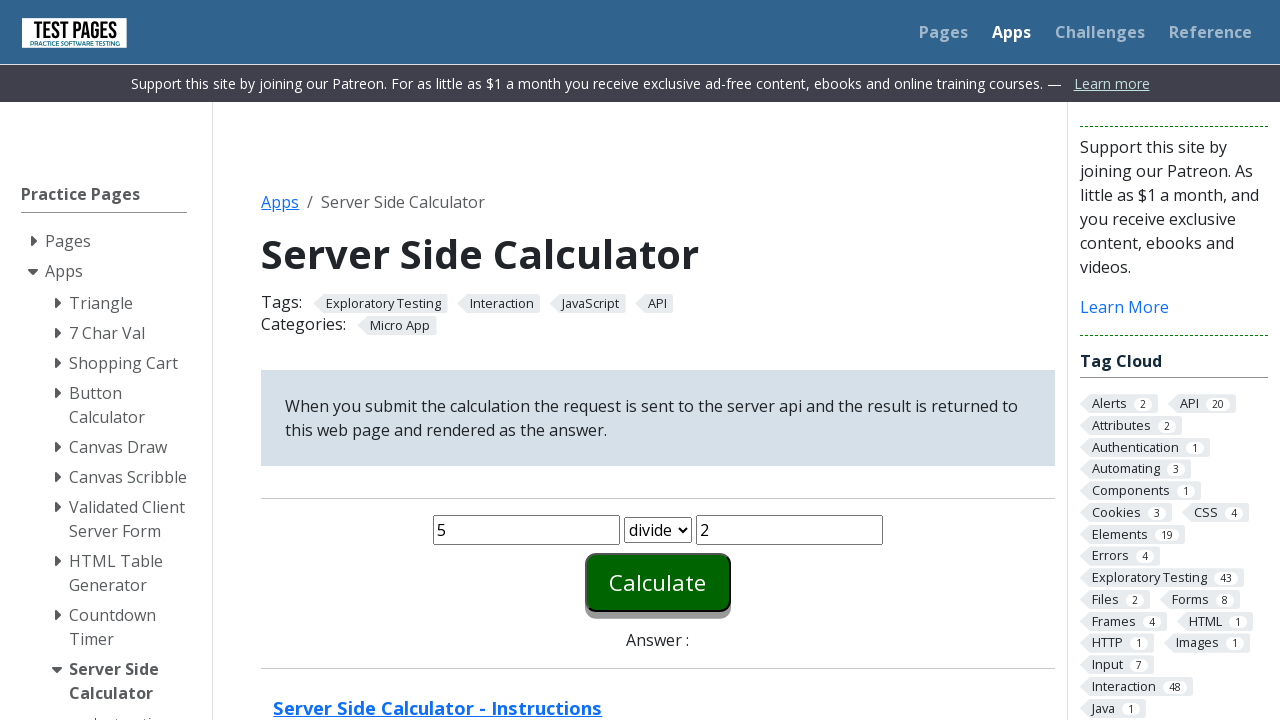

Answer element became visible
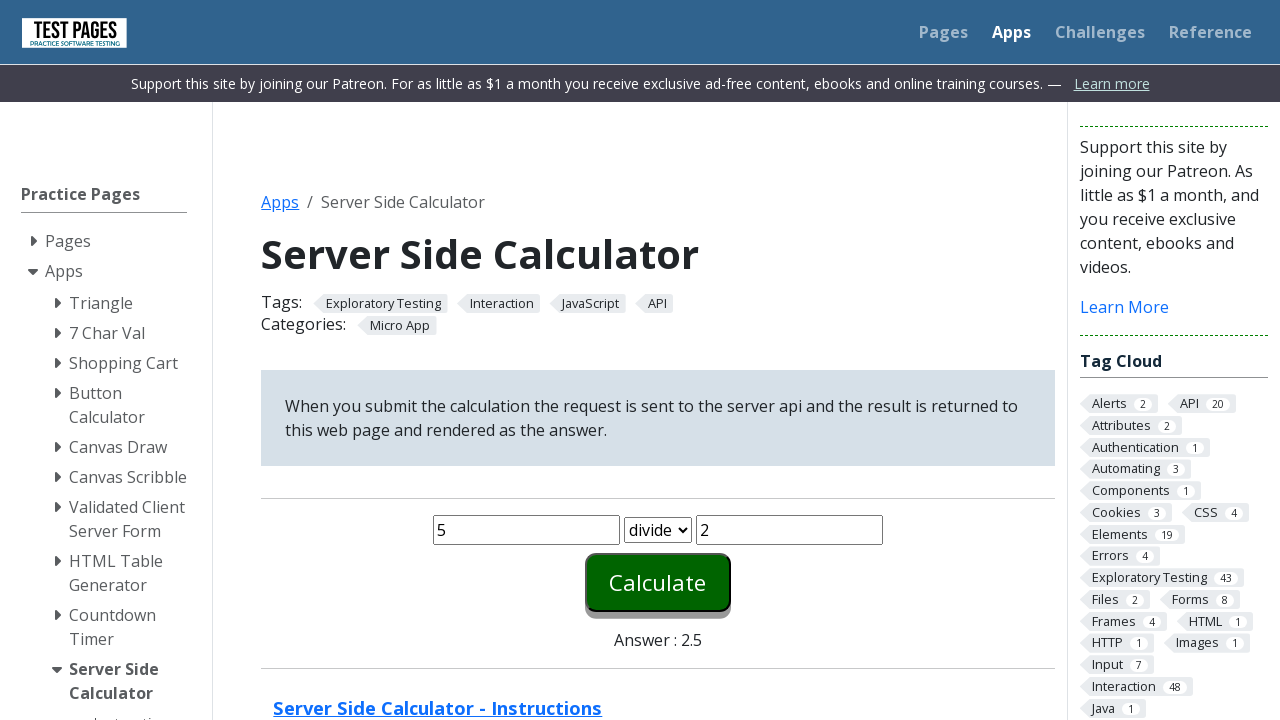

Retrieved answer text: '2.5'
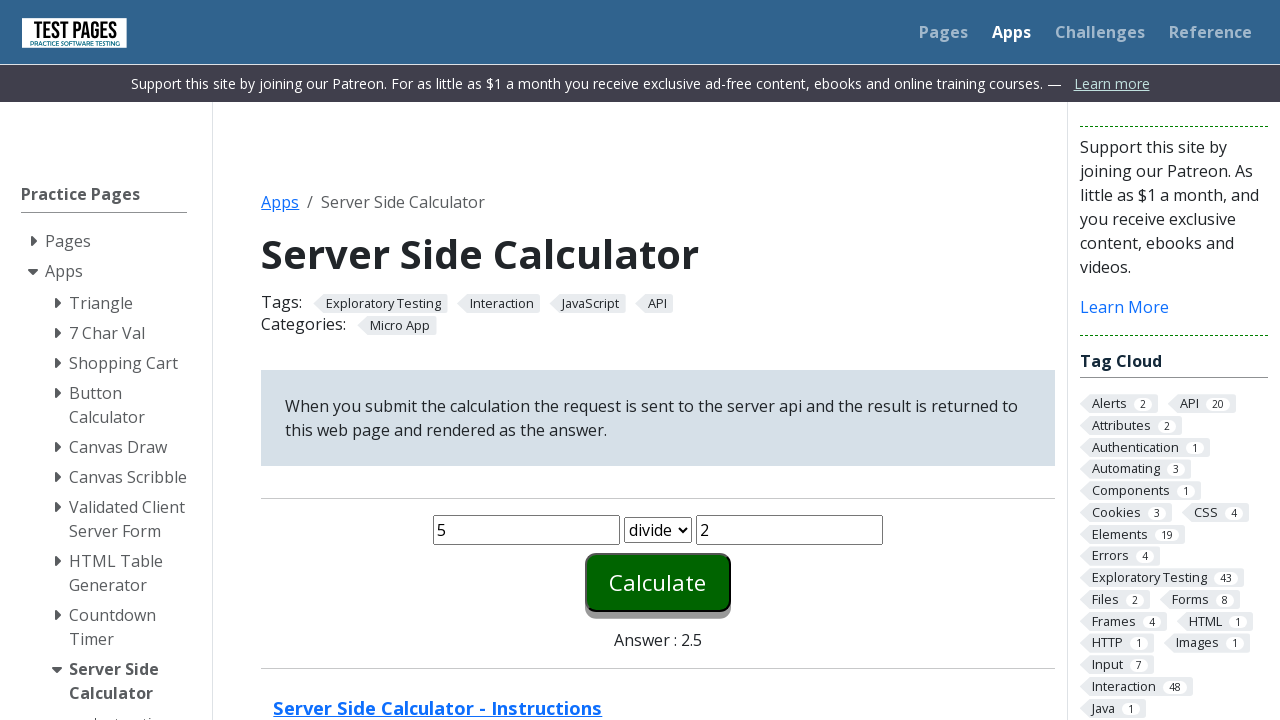

Verified calculation result: 5 divide 2 = 2.5
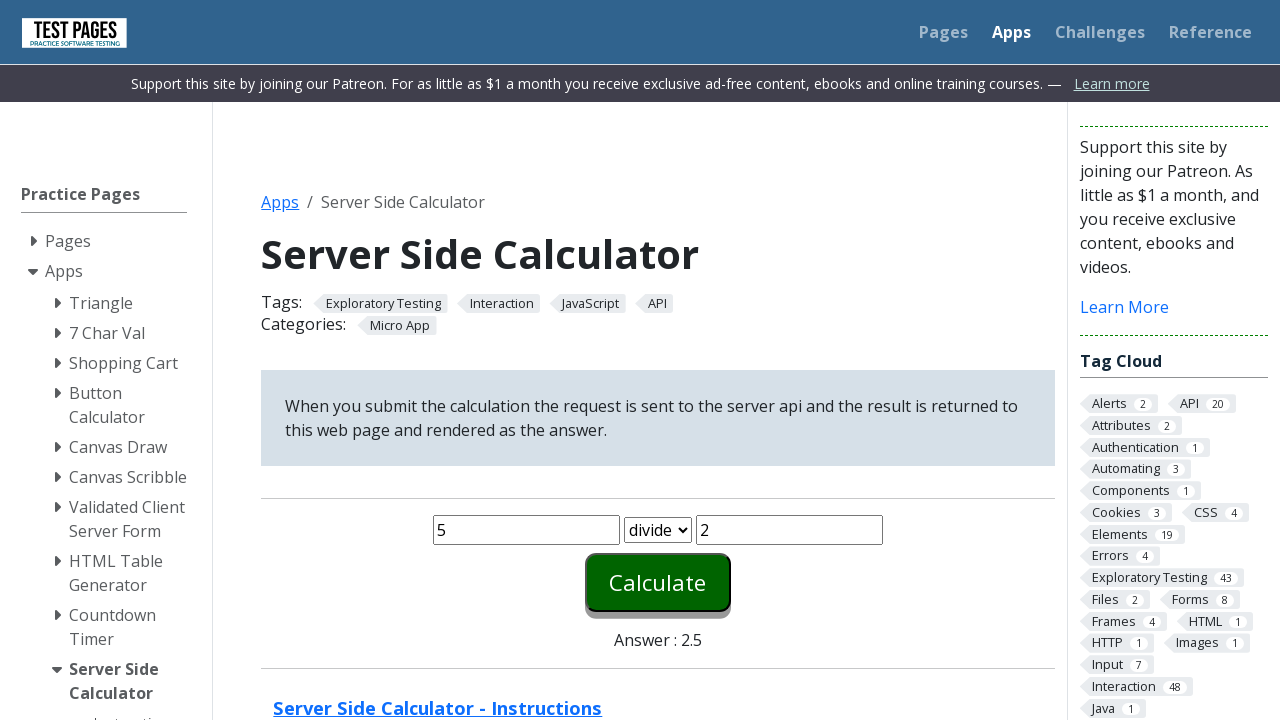

Navigated to calculator page to reset form
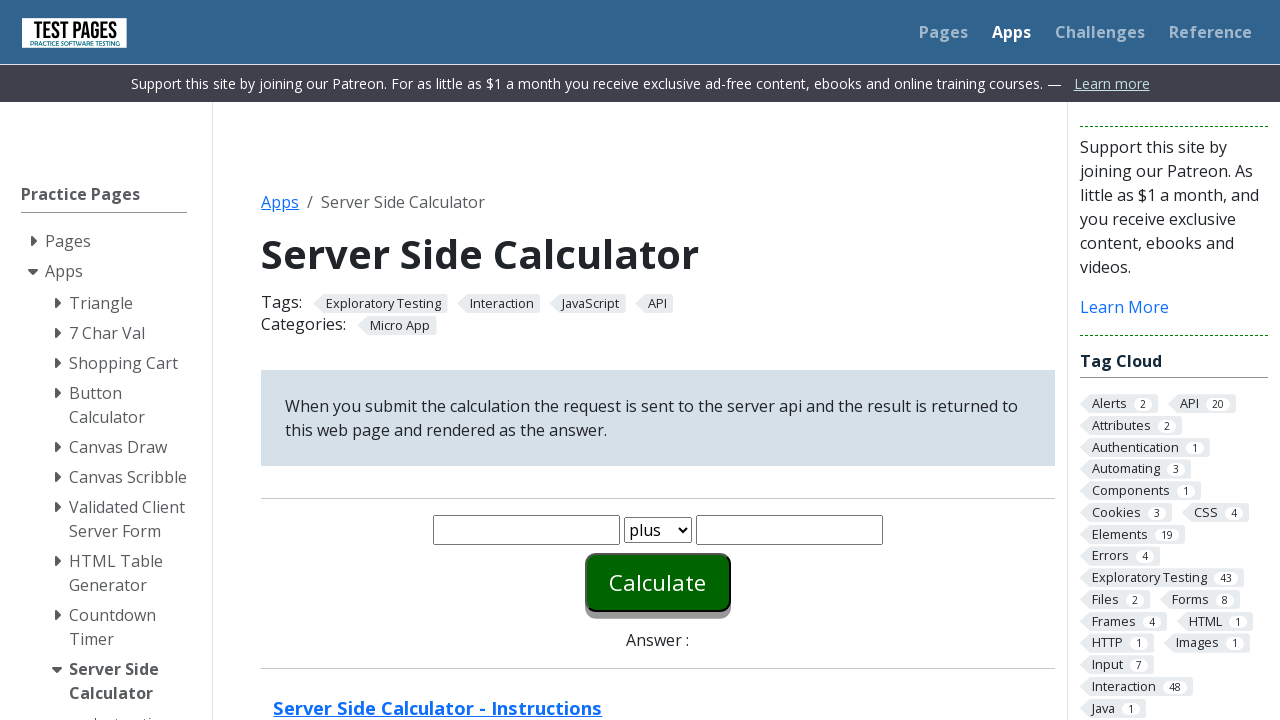

Filled first number field with '10' on #number1
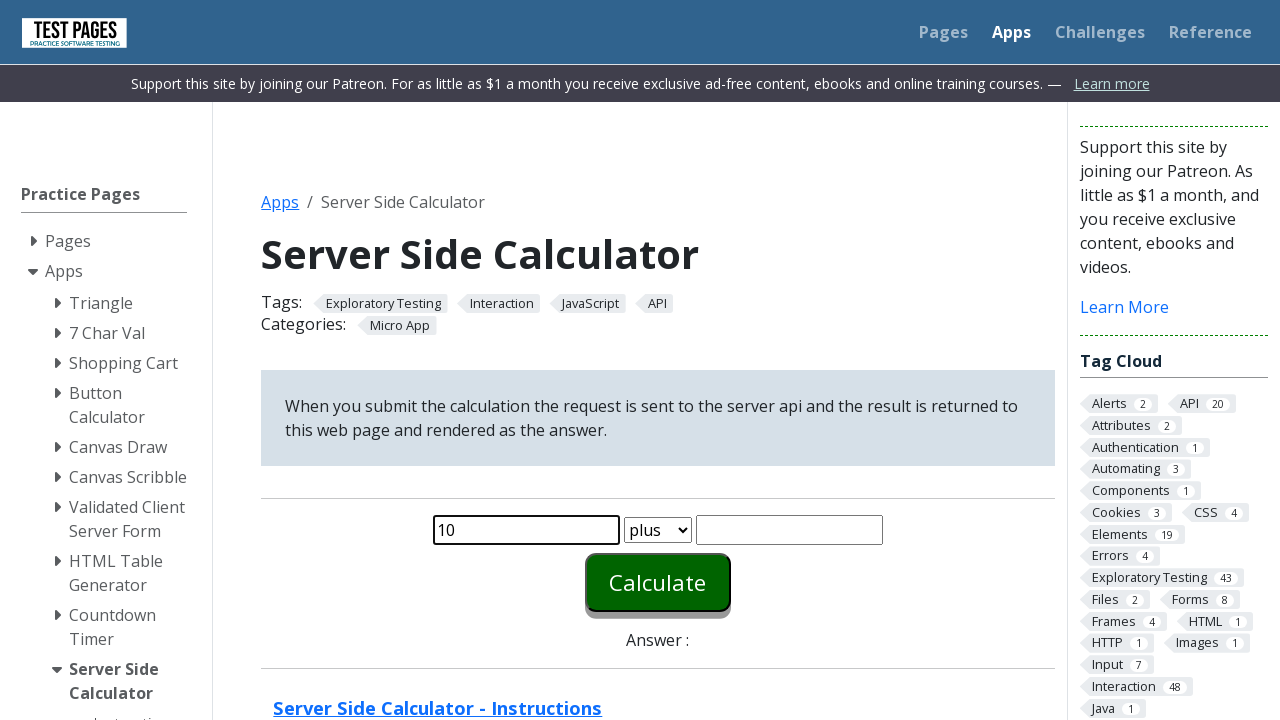

Filled second number field with '4' on #number2
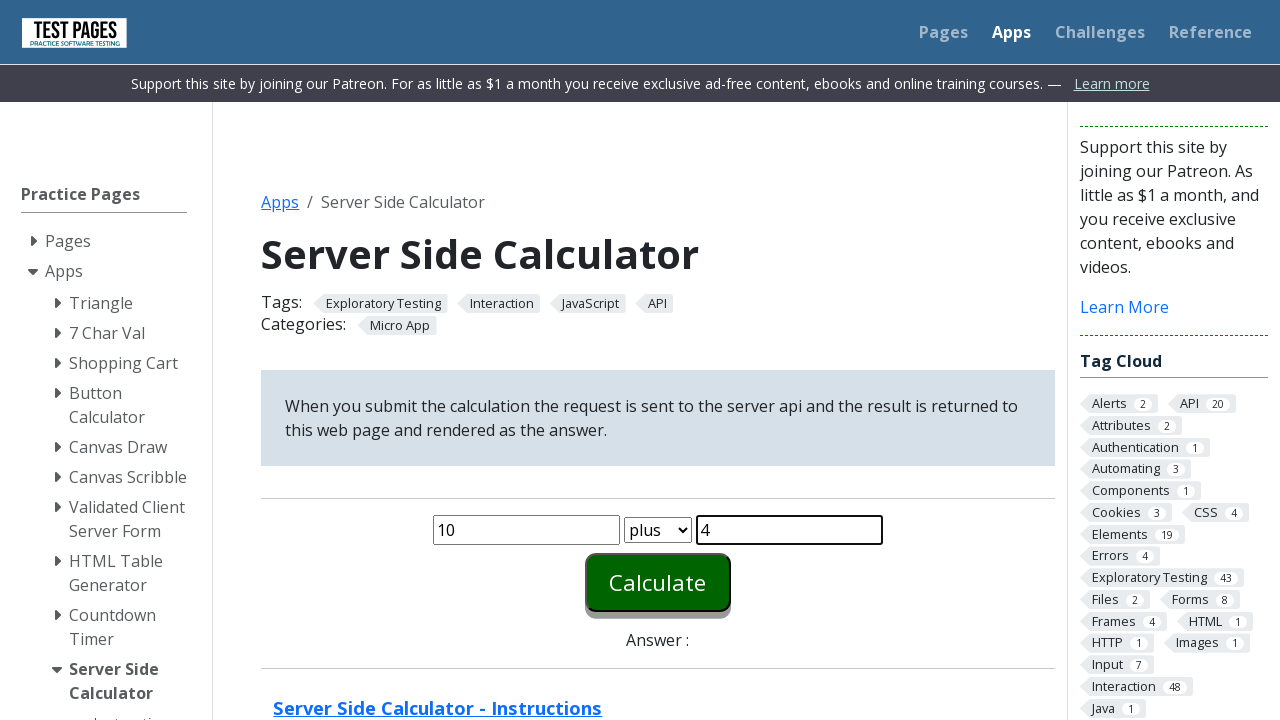

Selected operation 'minus' from dropdown on #function
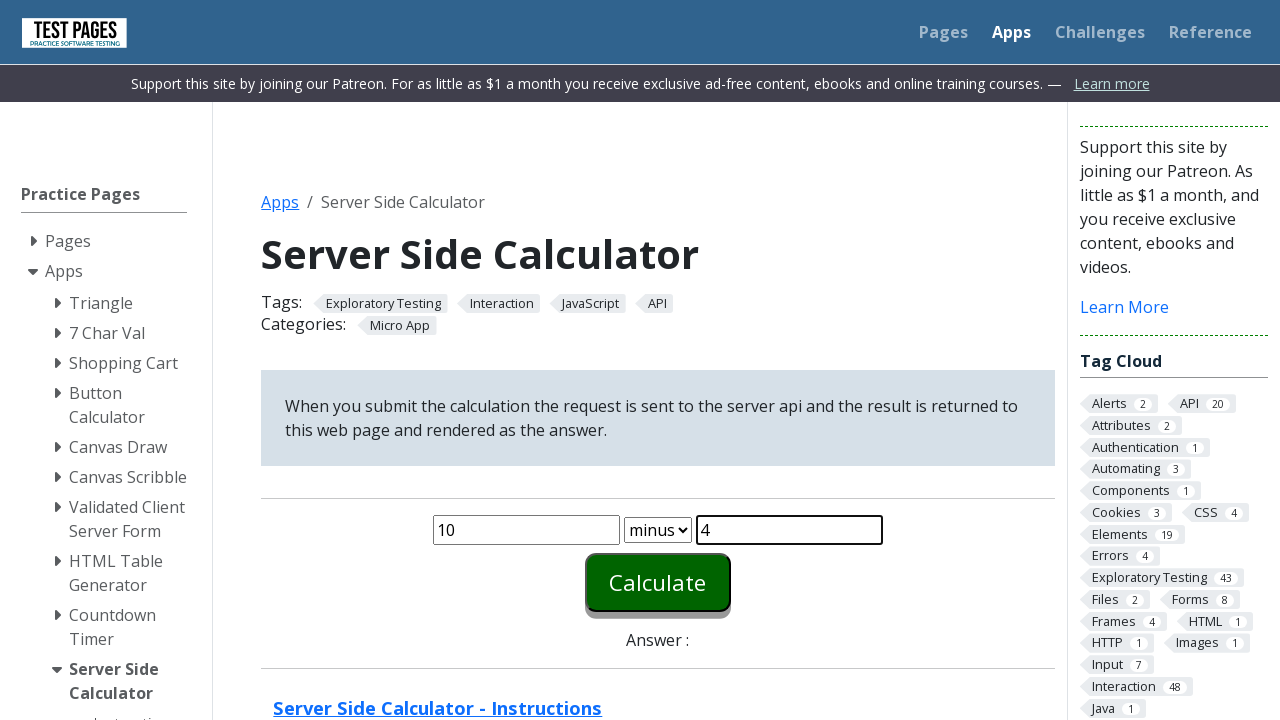

Clicked calculate button at (658, 582) on #calculate
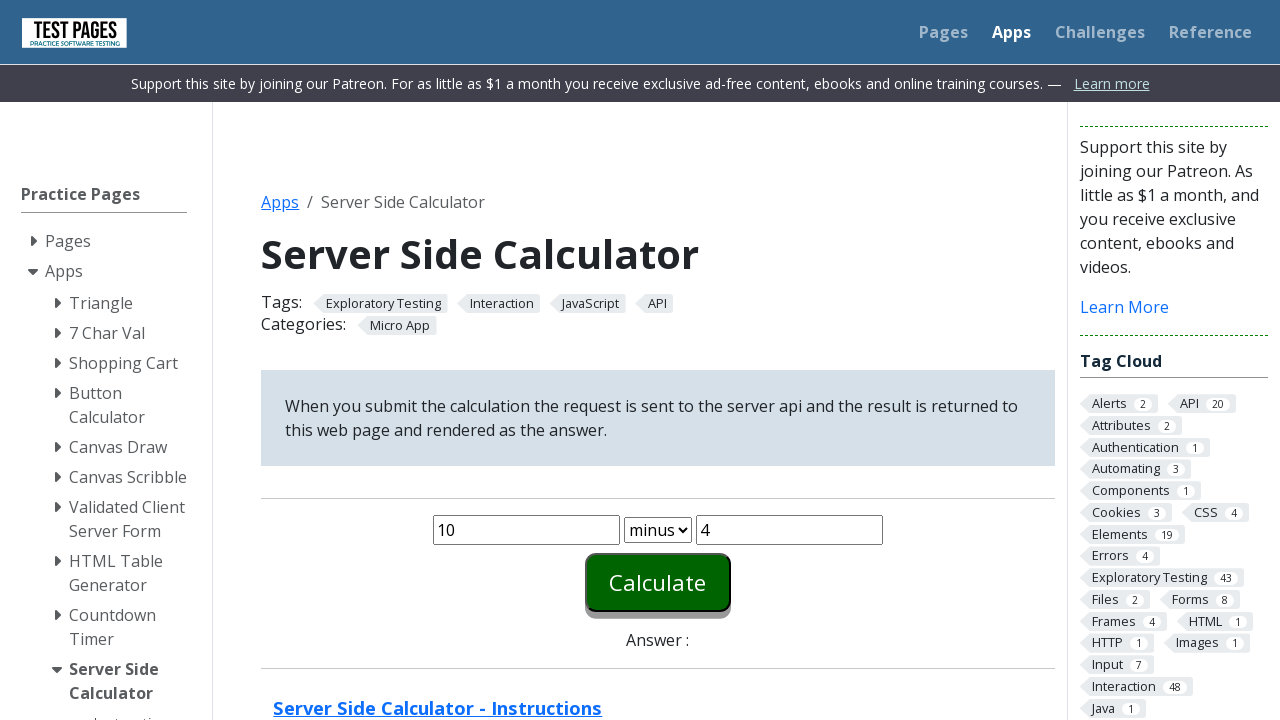

Answer element became visible
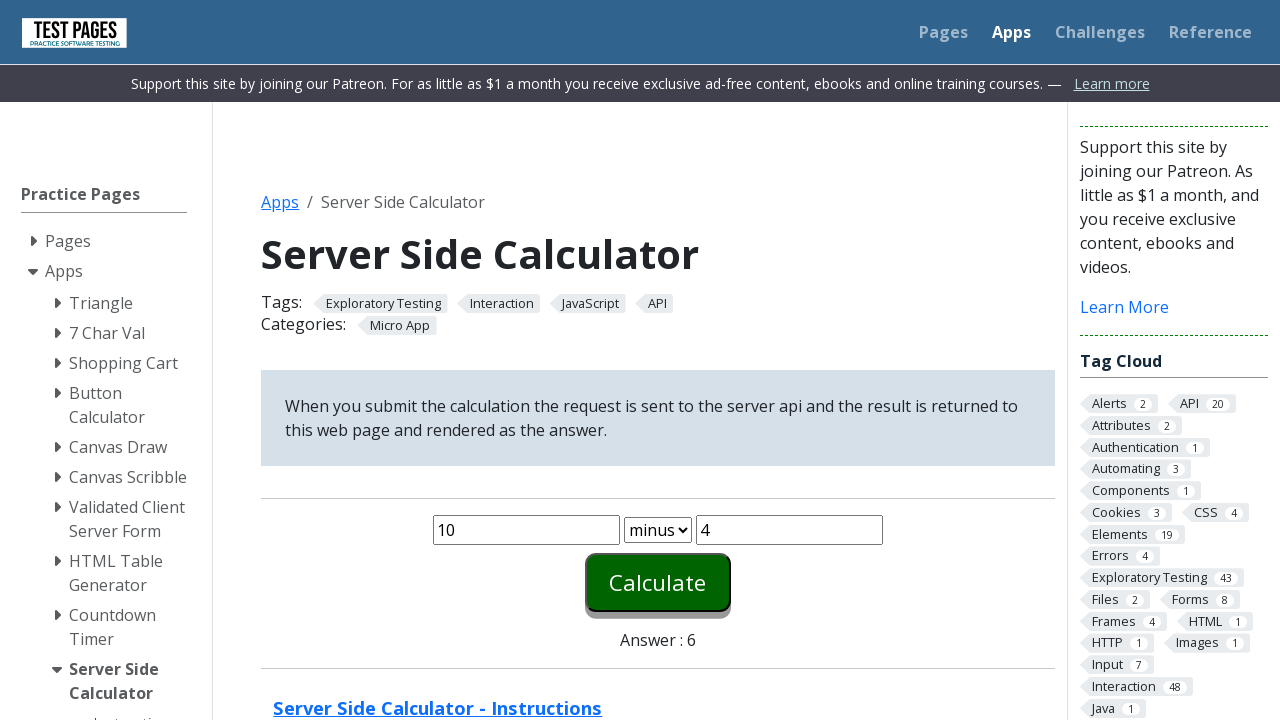

Retrieved answer text: '6'
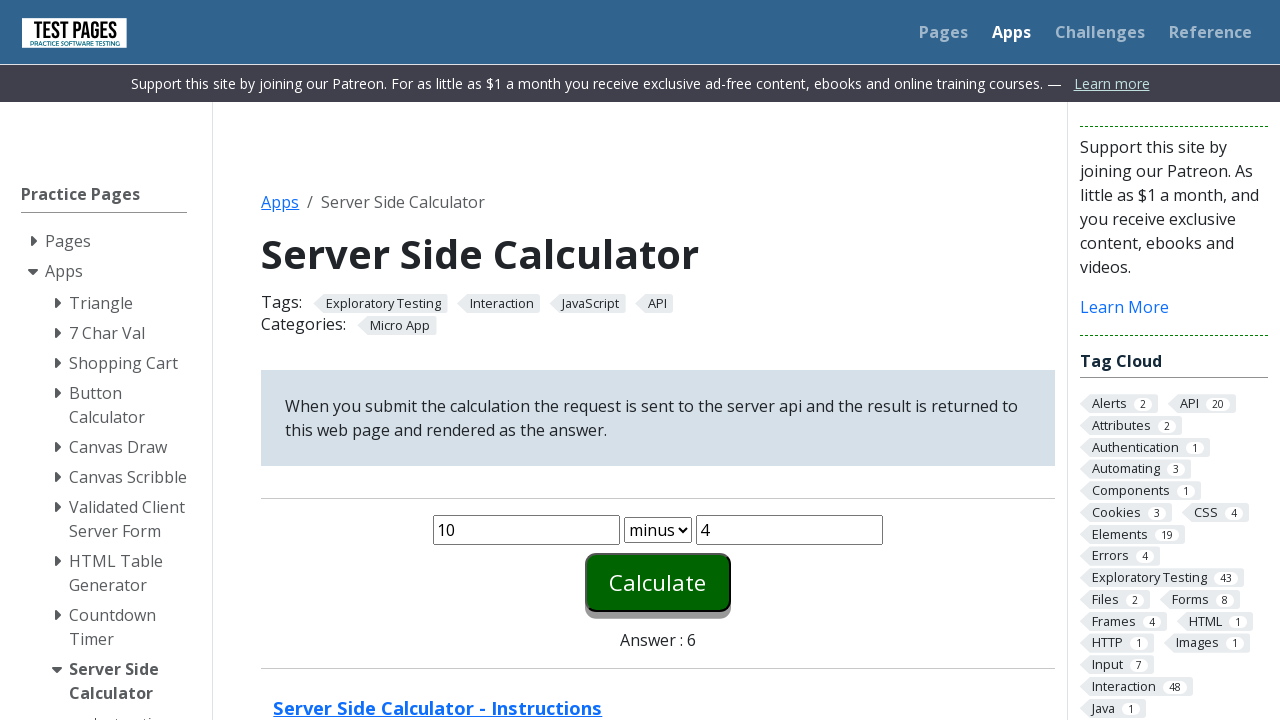

Verified calculation result: 10 minus 4 = 6
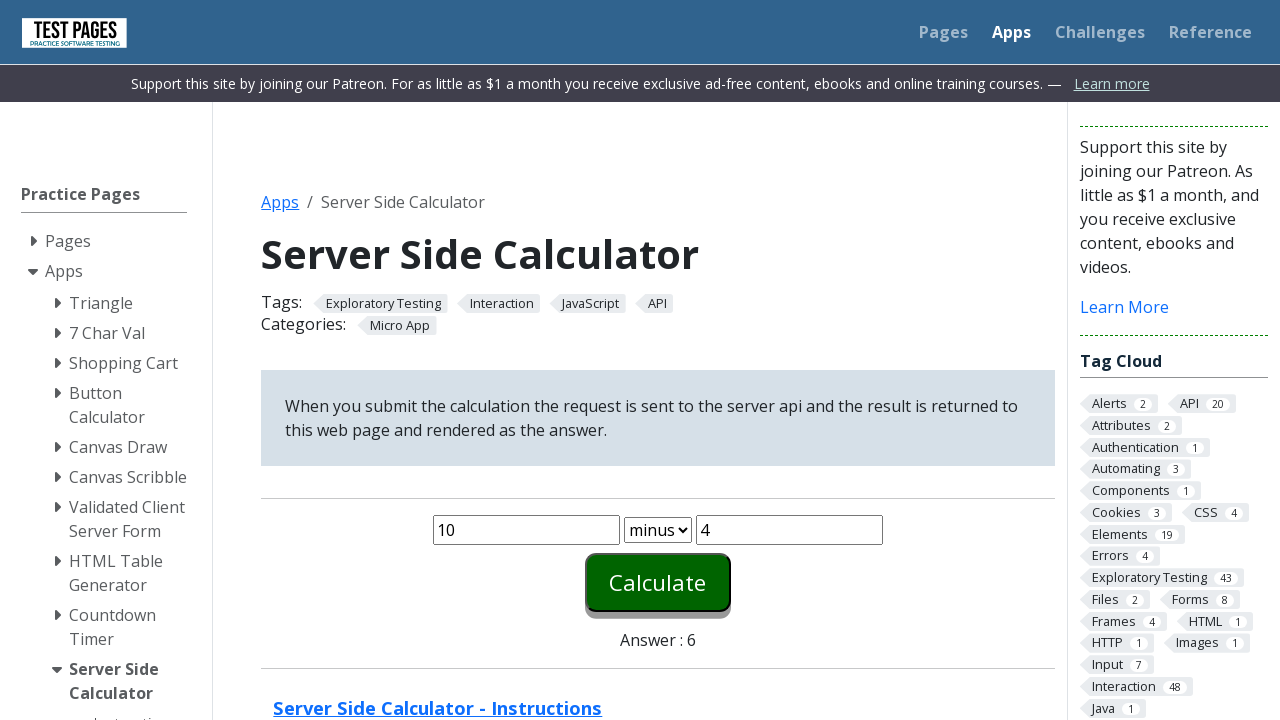

Navigated to calculator page to reset form
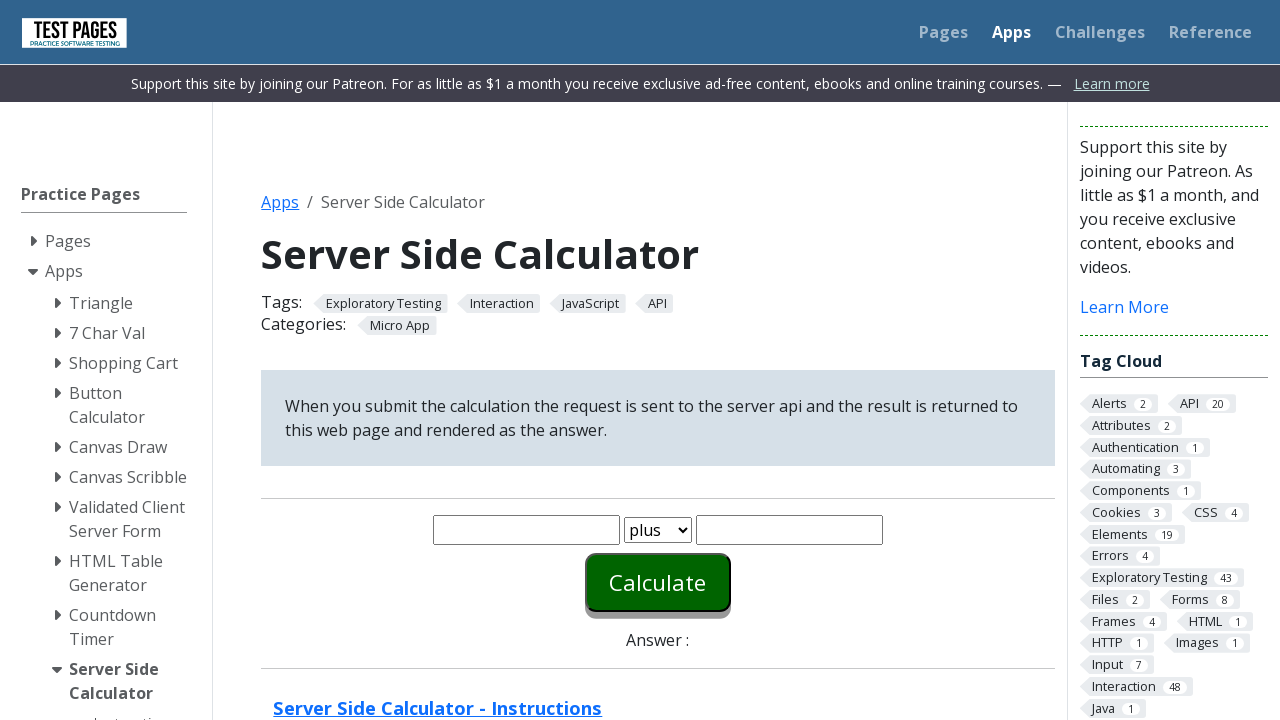

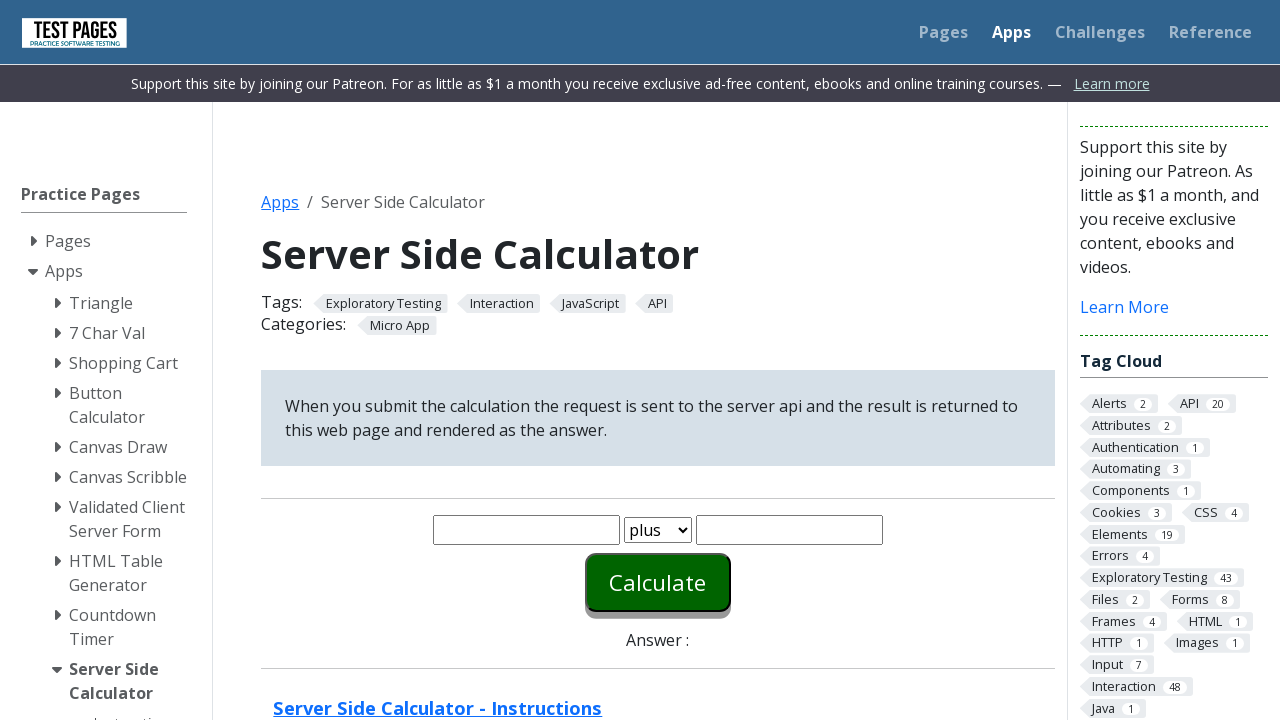